Tests member login navigation by clicking login dropdown, navigating to member portal, and capturing helpful hints information

Starting URL: https://www.fideliscare.org/

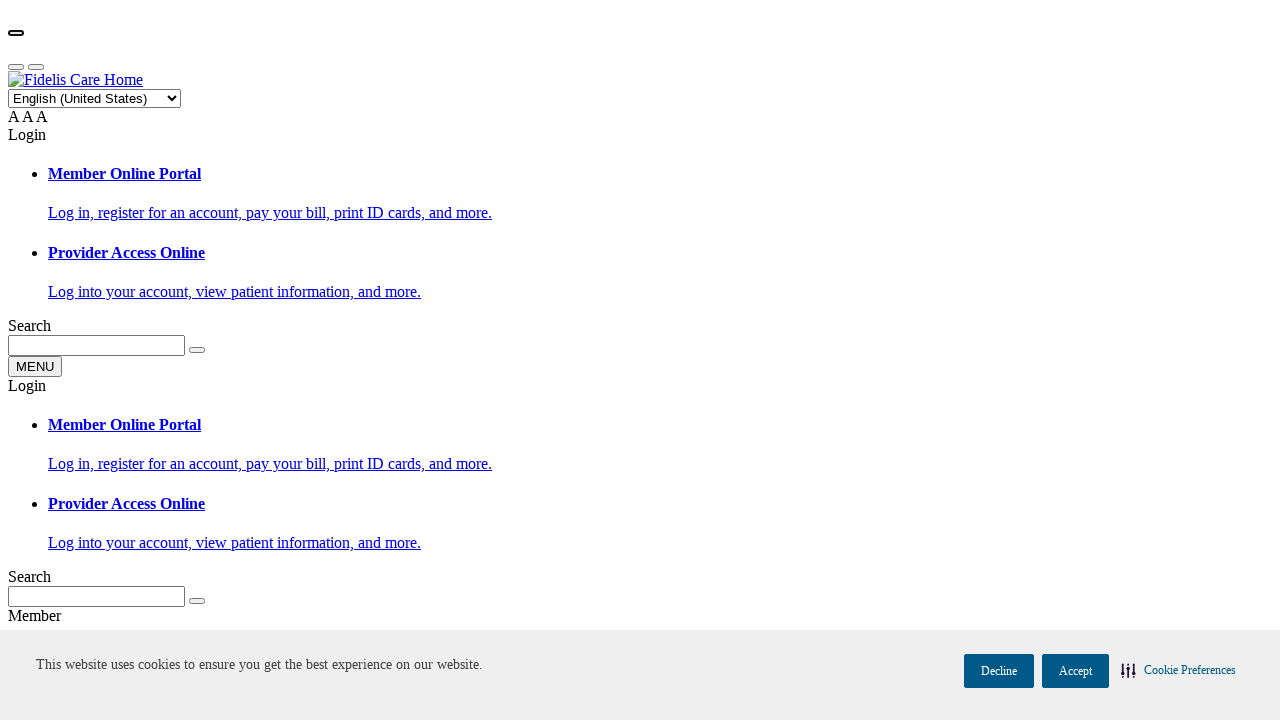

Clicked login dropdown menu at (640, 213) on xpath=//*[@class='tool dropdown login']
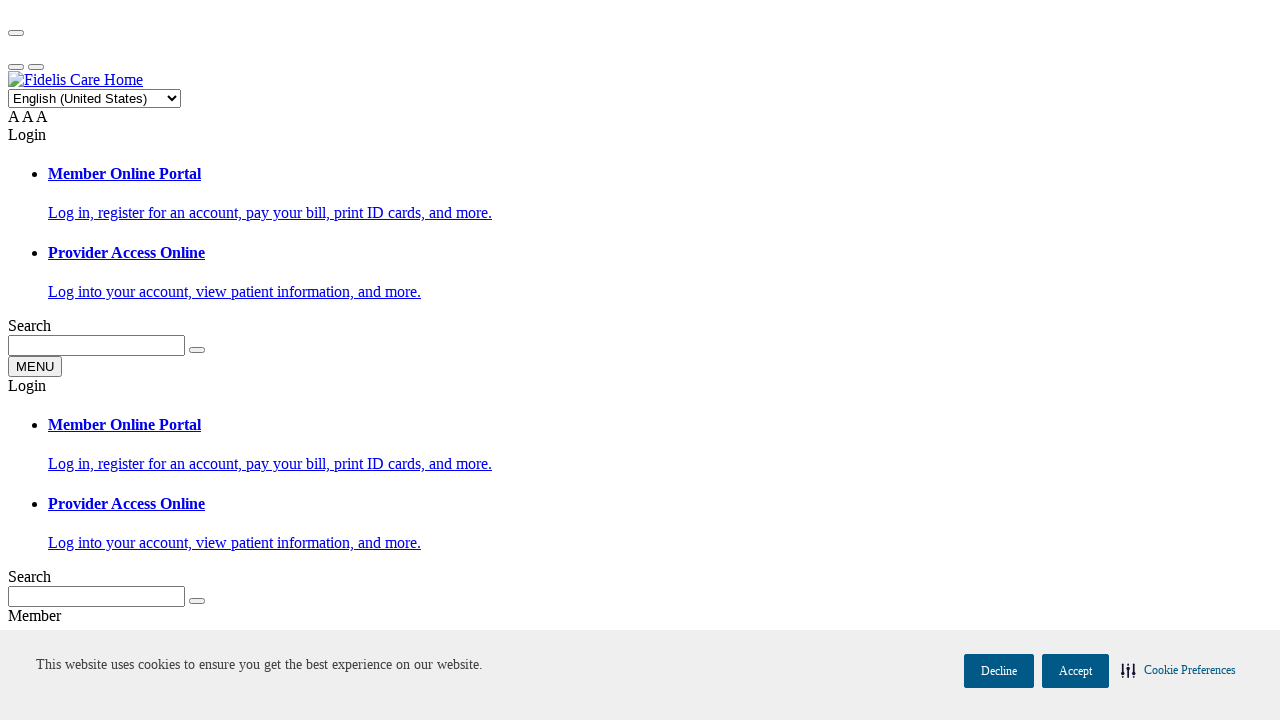

Clicked member online portal link at (660, 174) on xpath=//*[@class='link-external']
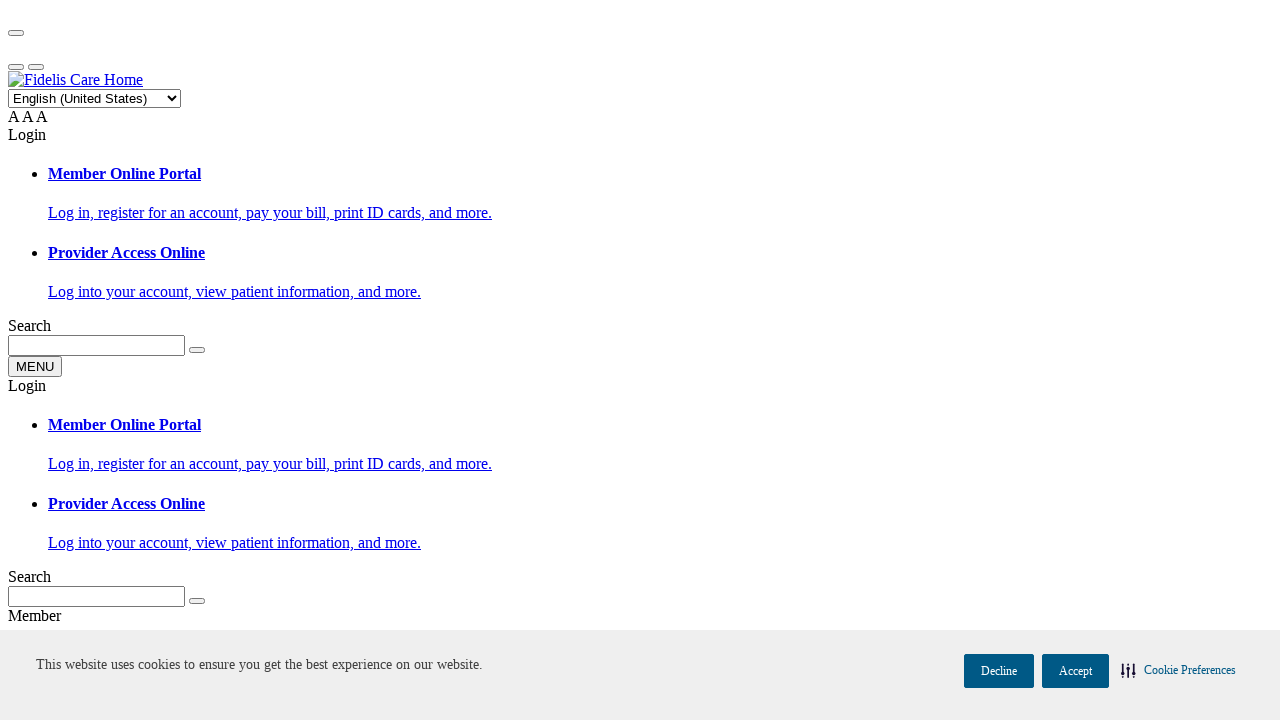

Waited 2 seconds for new tab to open
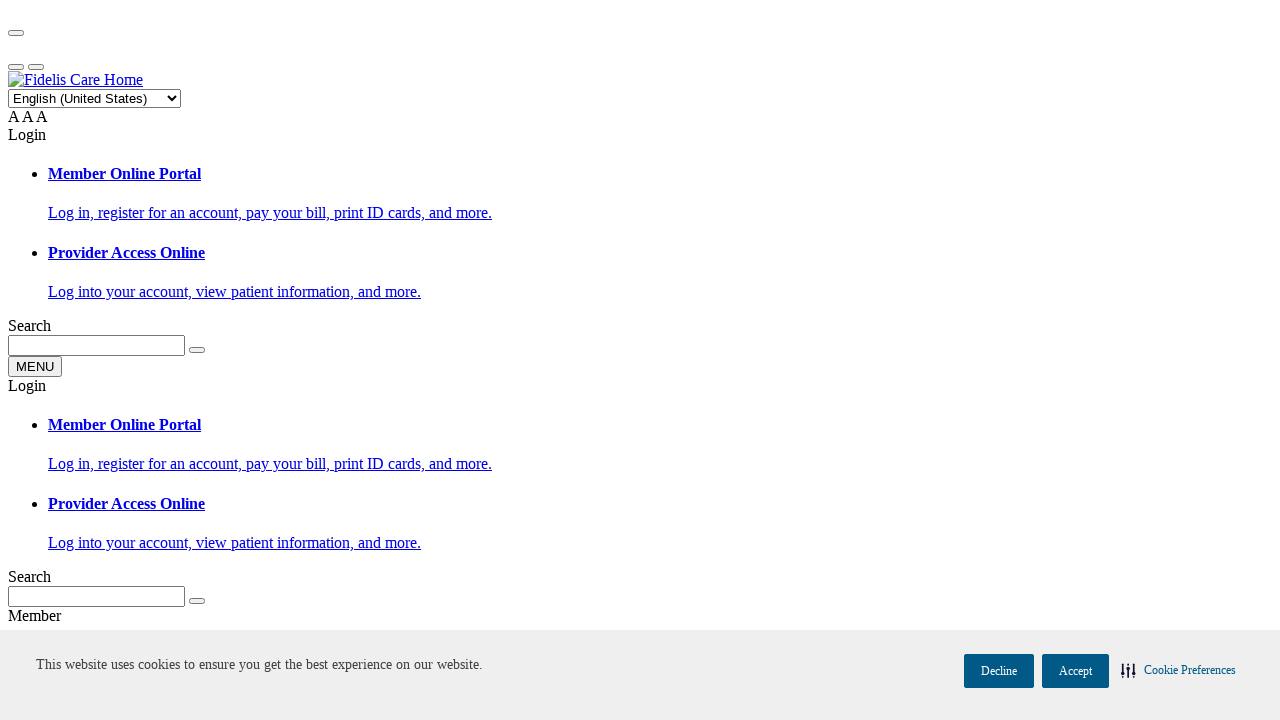

Switched to member portal tab
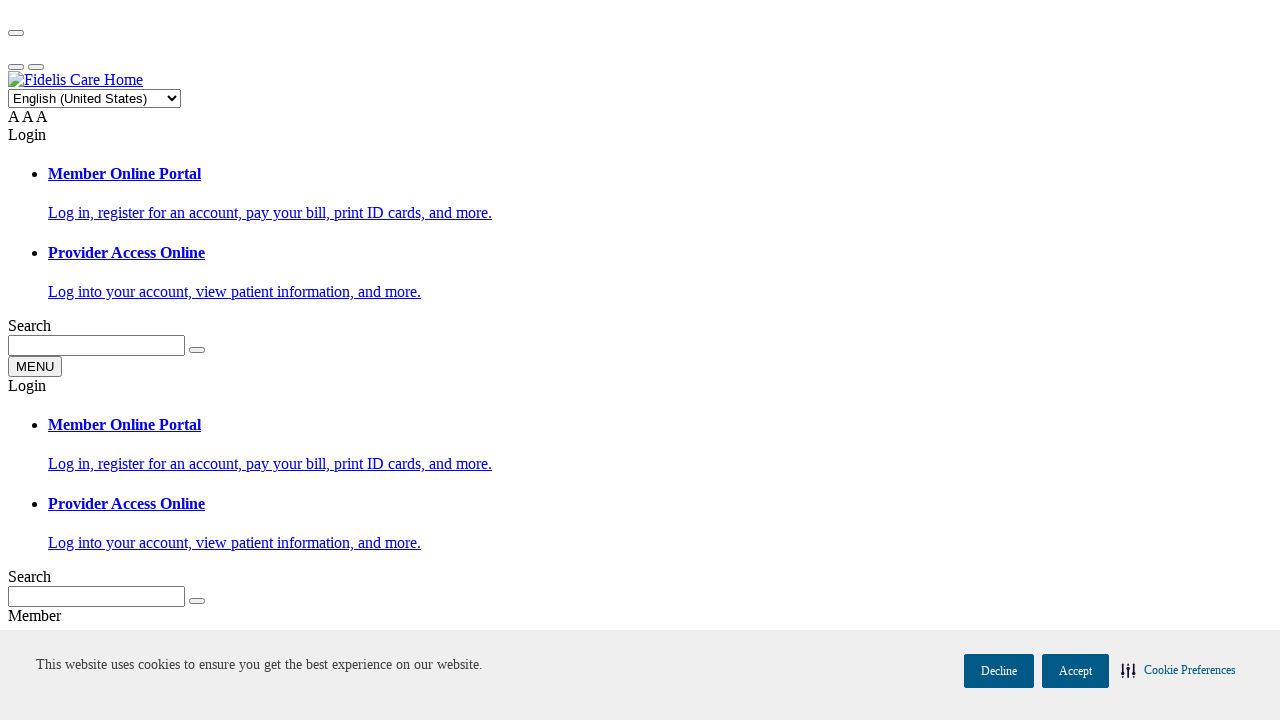

Helpful hints section loaded
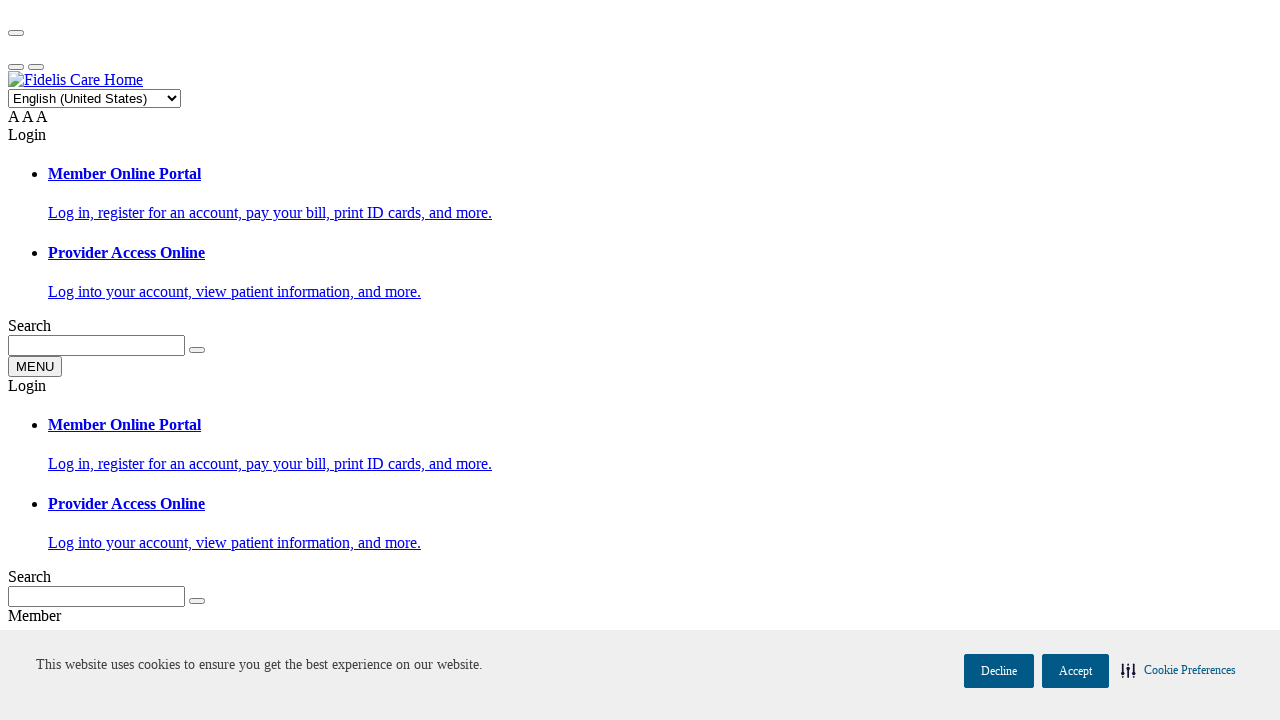

Captured helpful hints information from member portal
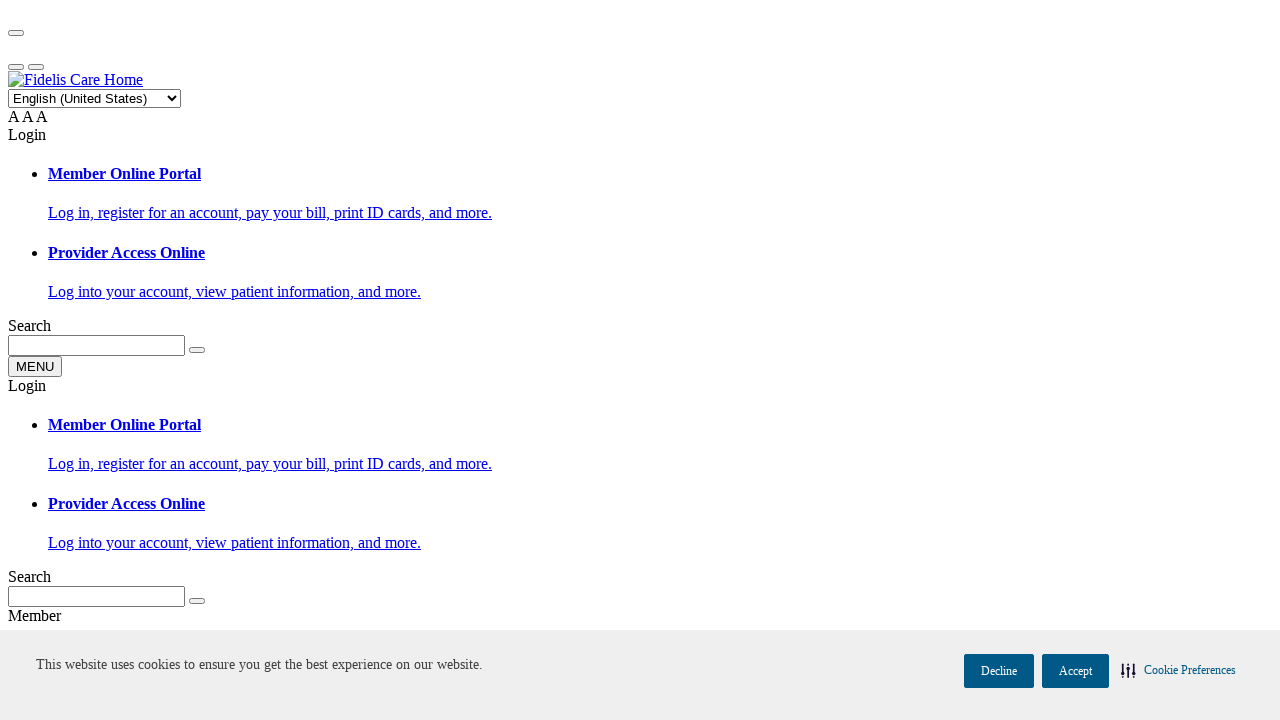

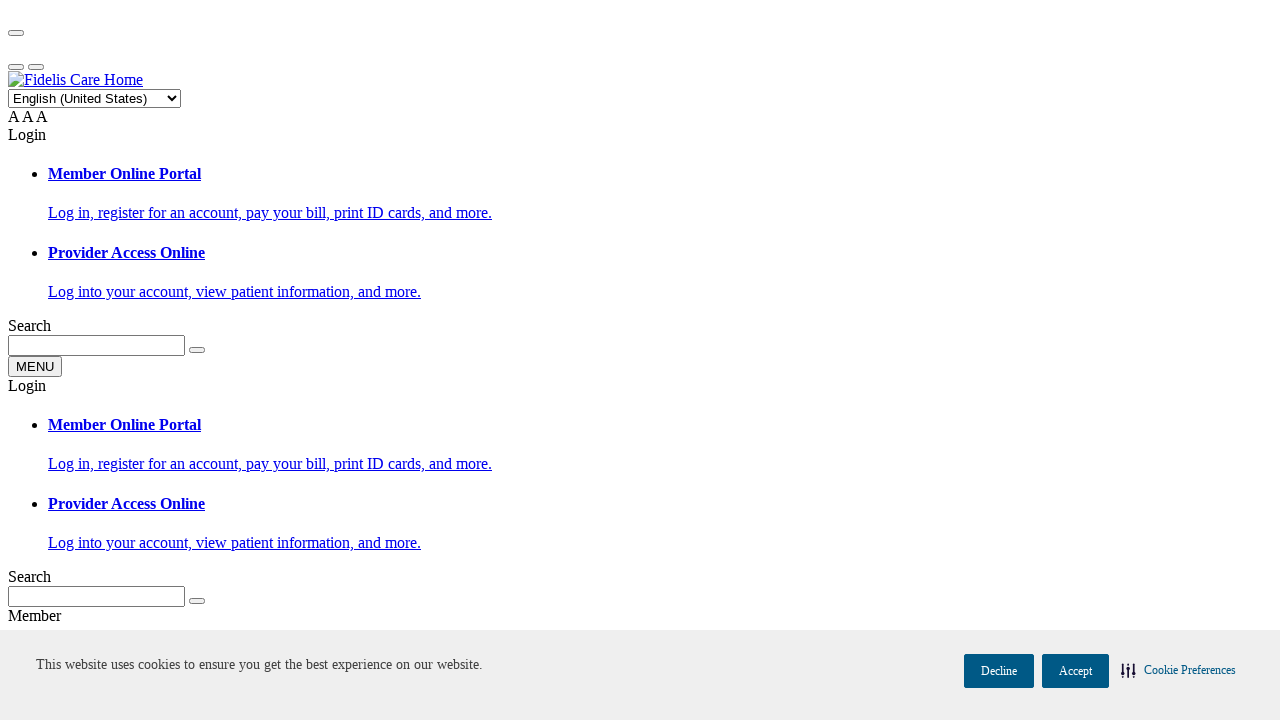